Tests iframe switching functionality by switching to an iframe, clicking a button to display date/time, then switching back to default content and clicking a navigation link

Starting URL: https://www.w3schools.com/js/tryit.asp?filename=tryjs_myfirst

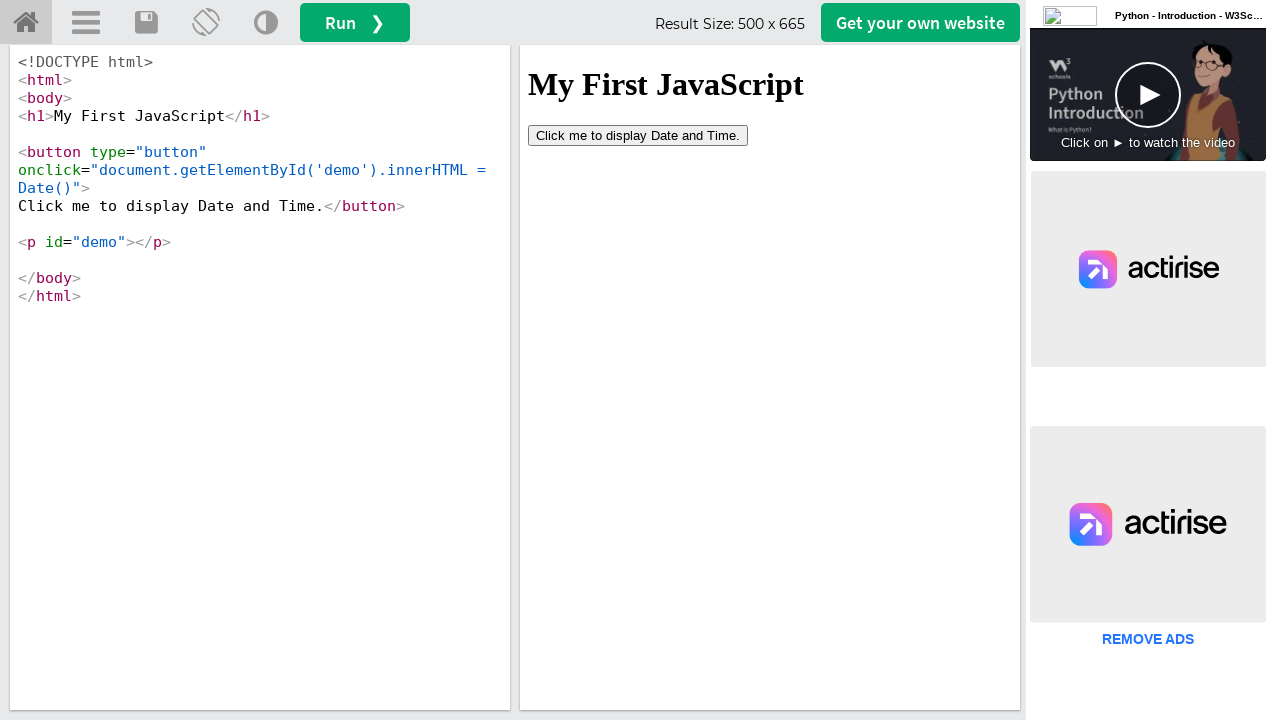

Located iframe with id 'iframeResult'
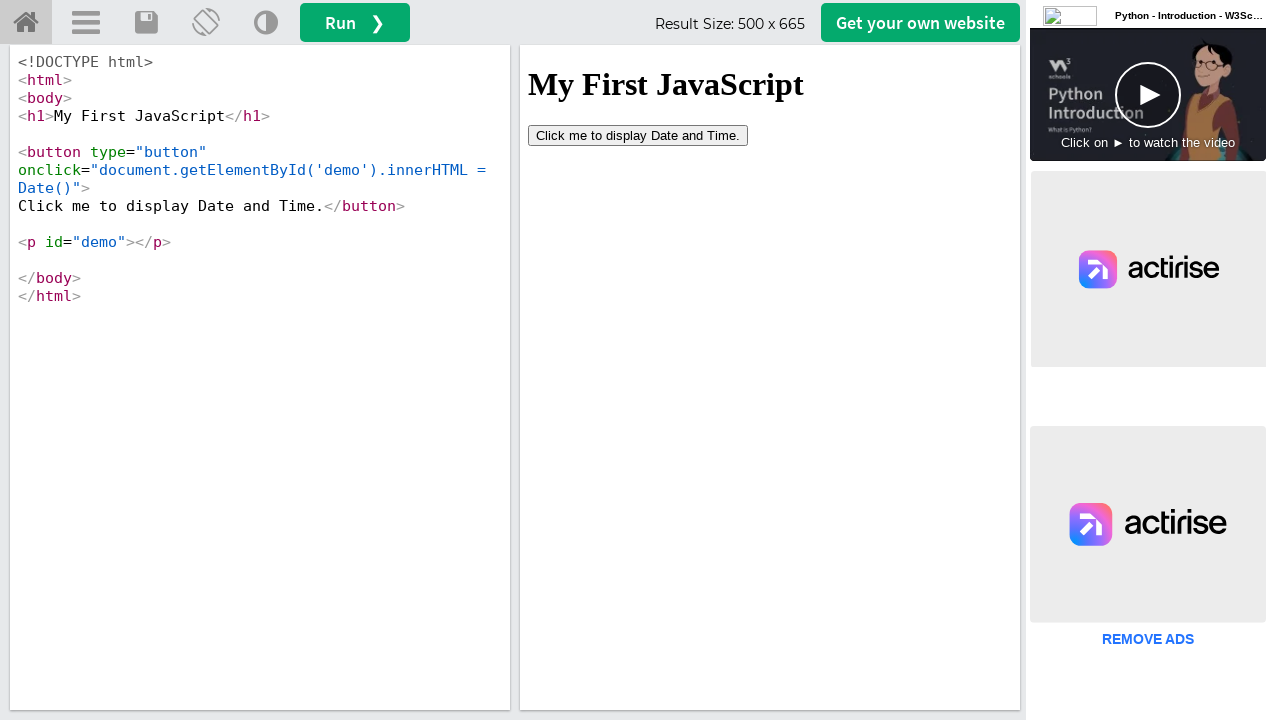

Clicked button inside iframe to display Date and Time at (638, 135) on #iframeResult >> internal:control=enter-frame >> xpath=//button[contains(text(),
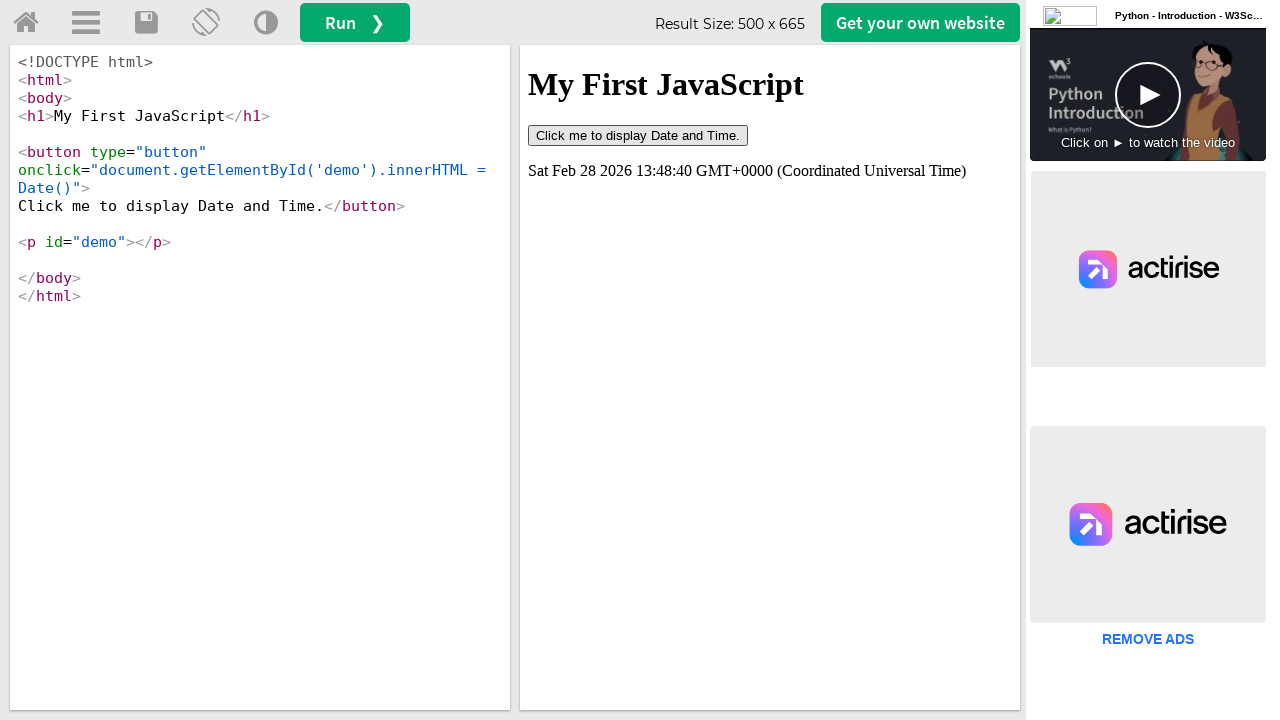

Waited 1000ms for button action to complete
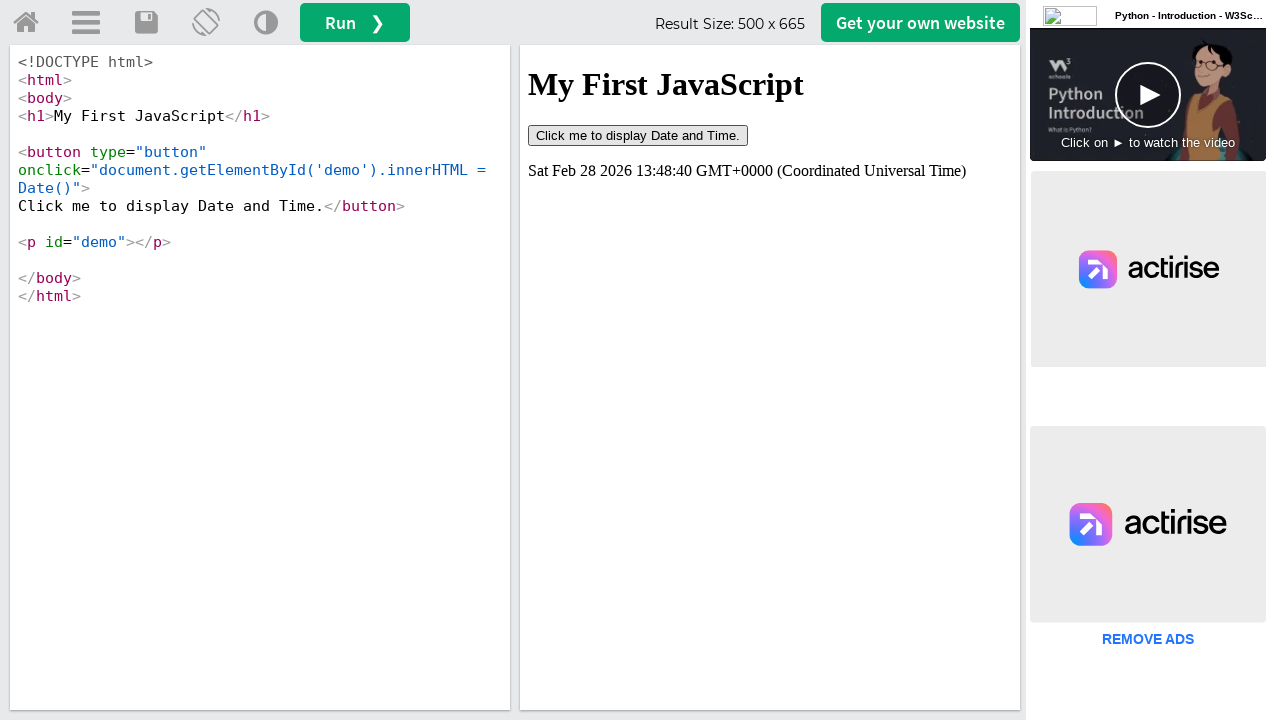

Clicked 'Try it Yourself' home link to navigate away from iframe at (26, 23) on a#tryhome
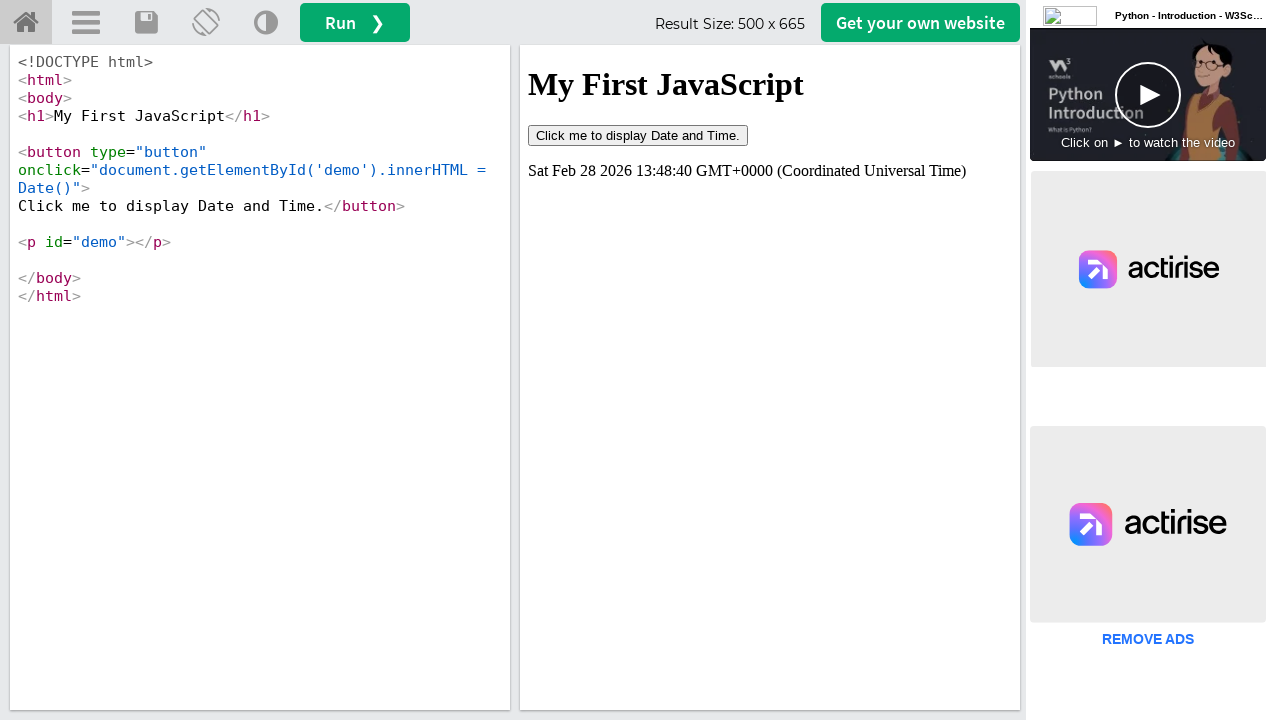

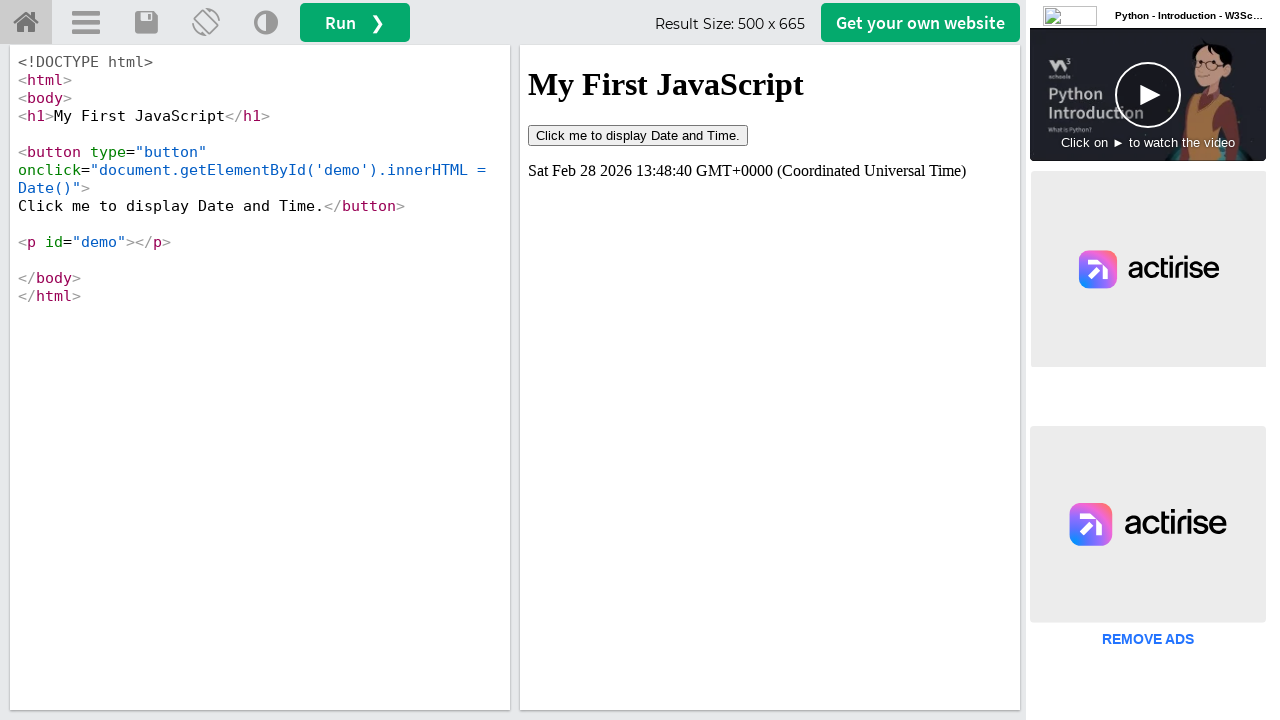